Simple test that navigates to a scouts test page and prints a success message

Starting URL: https://scouts-test.futbolkolektyw.pl/en

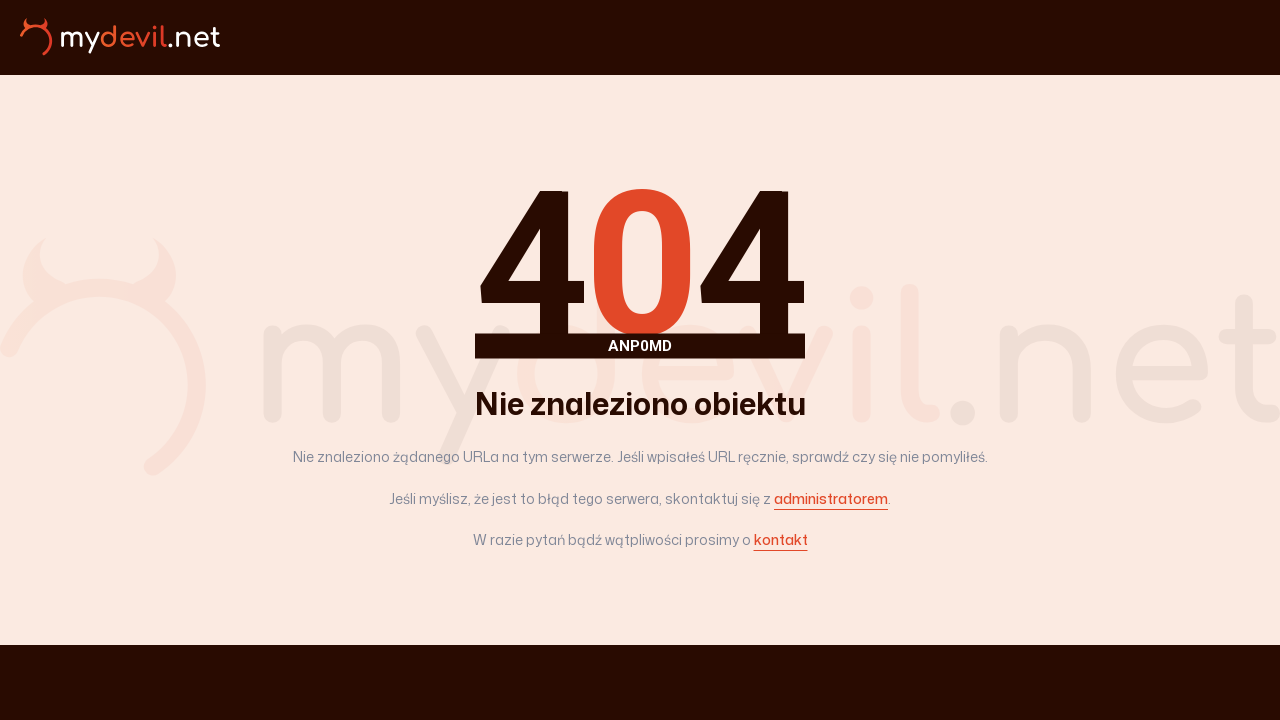

Selected 'Demo2' from Choice1 dropdown using visible text
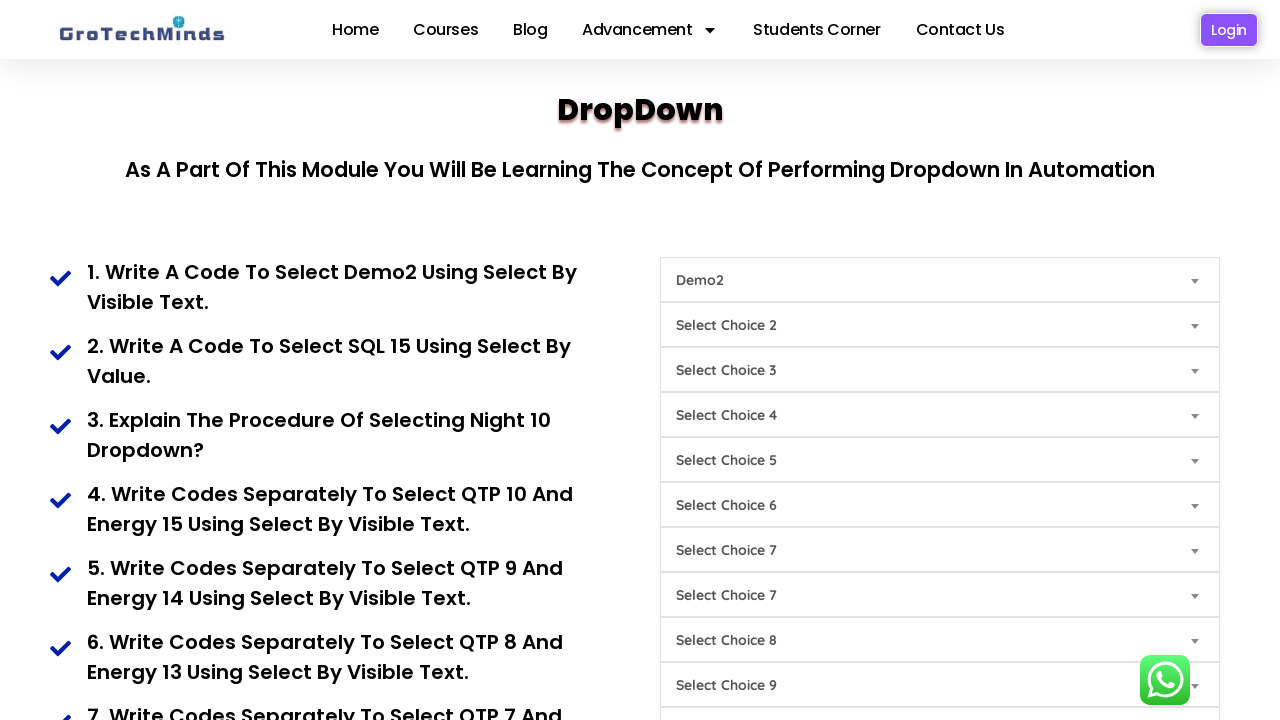

Selected 'SQL15' from Choice9 dropdown using value
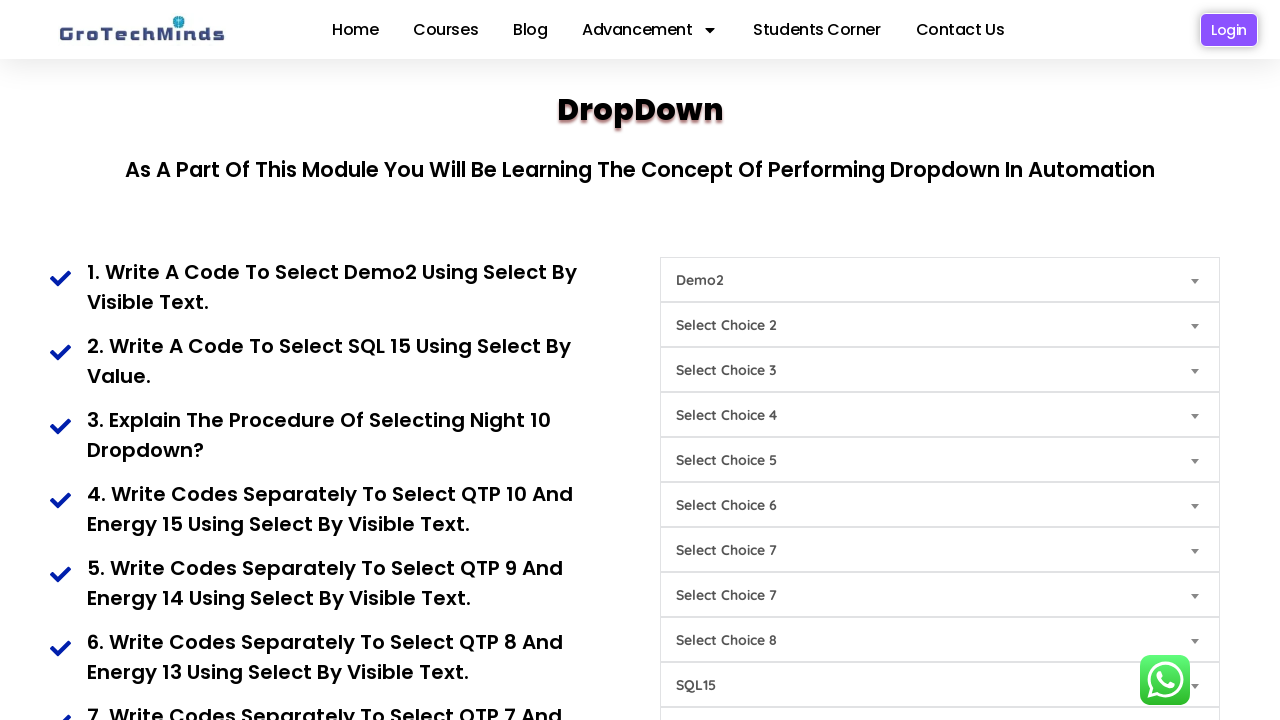

Selected option at index 10 from Choice7 dropdown
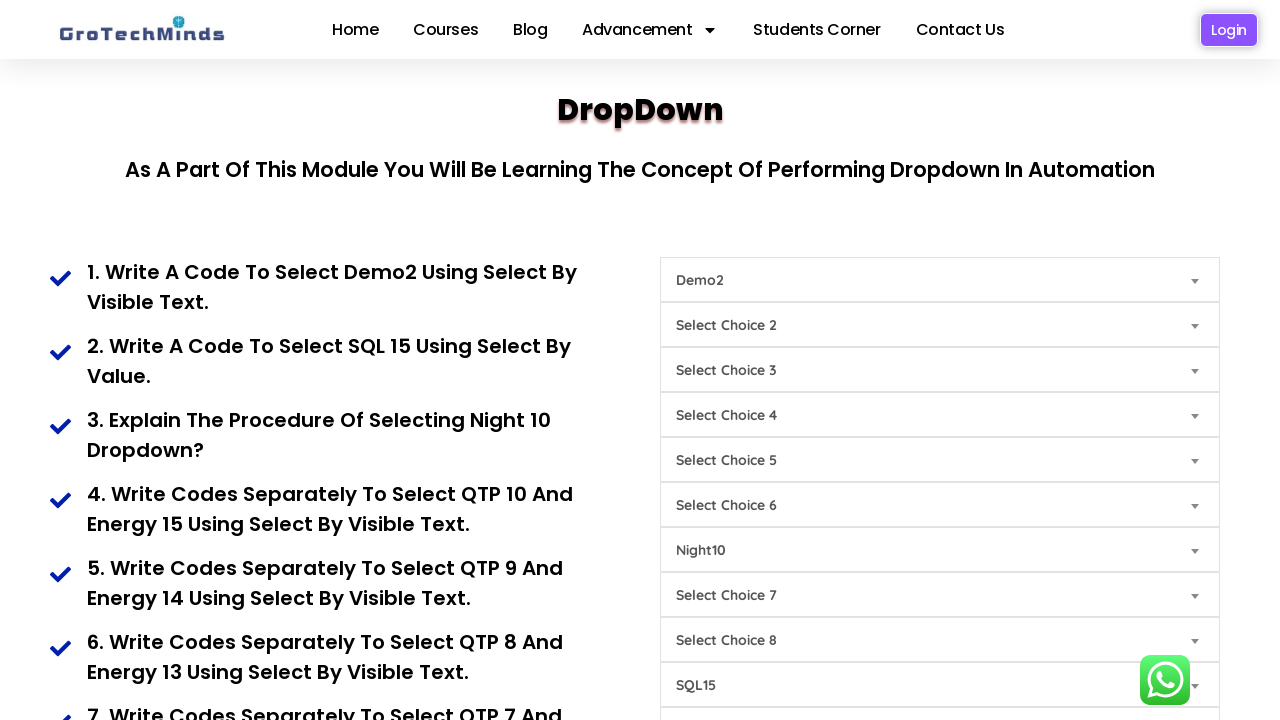

Selected 'QTP10' from Choice8 dropdown
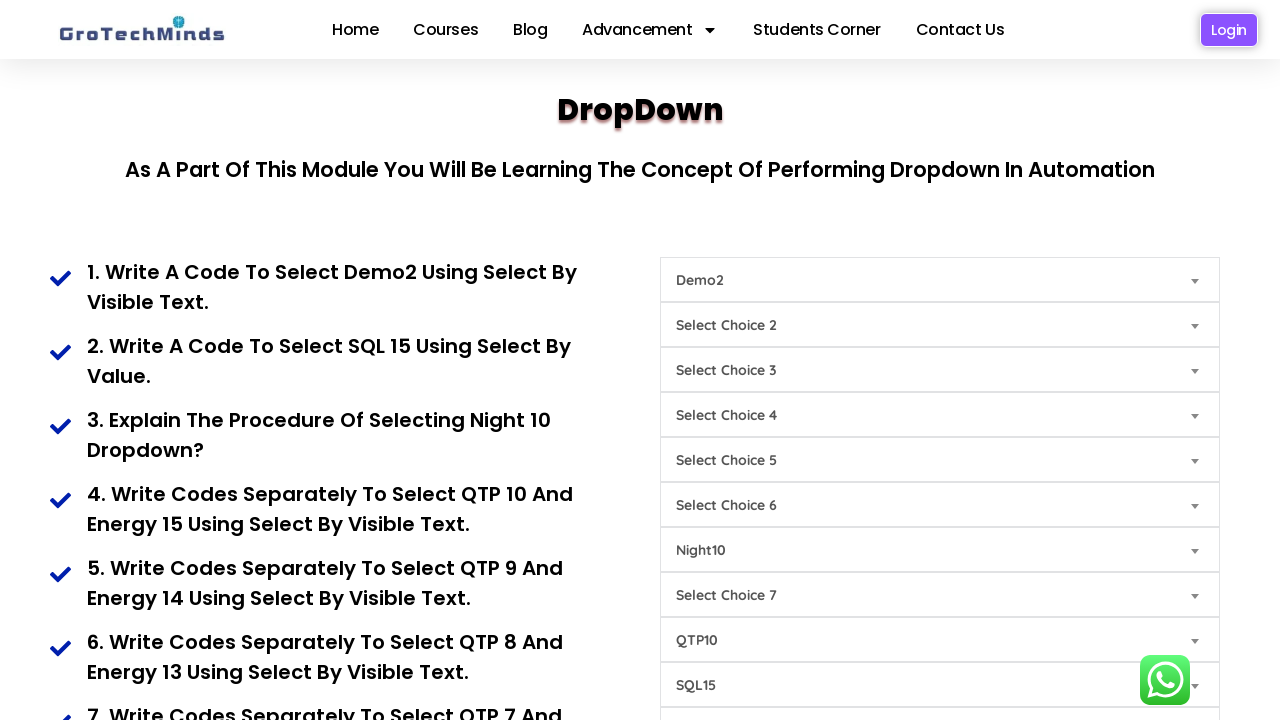

Selected 'Energy15' from Choice4 dropdown
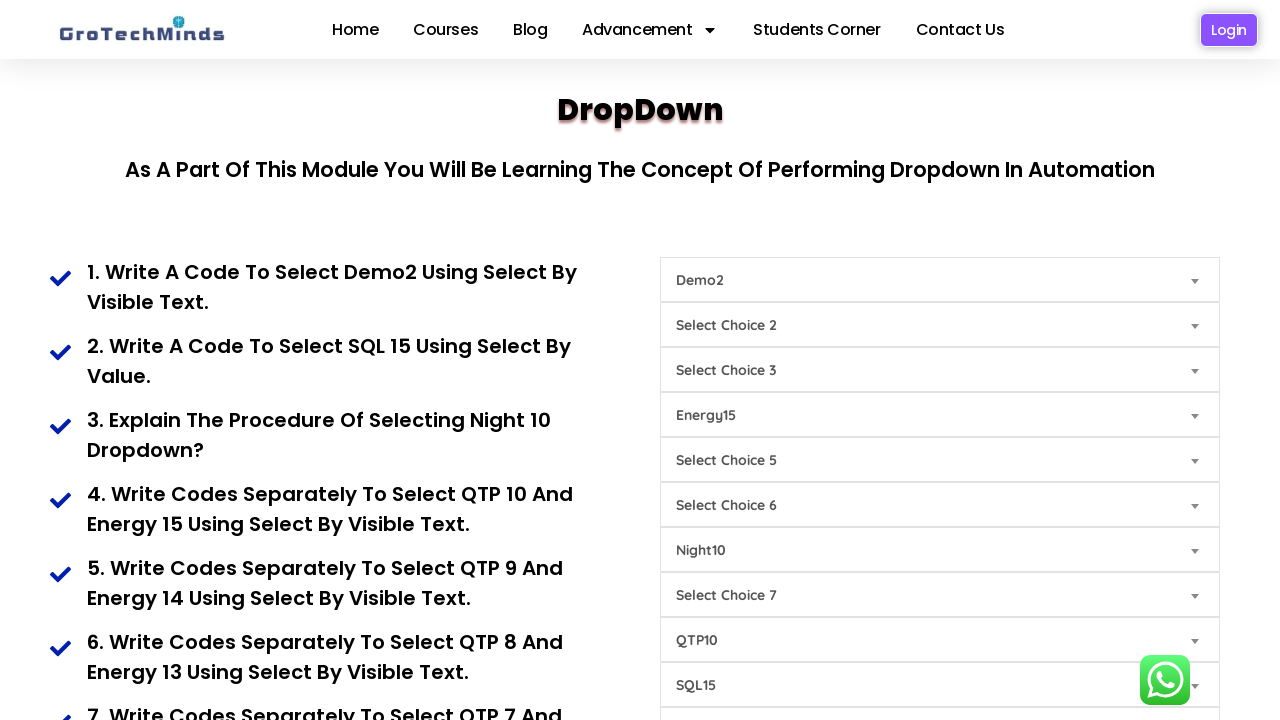

Selected 'QTP9' from Choice8 dropdown
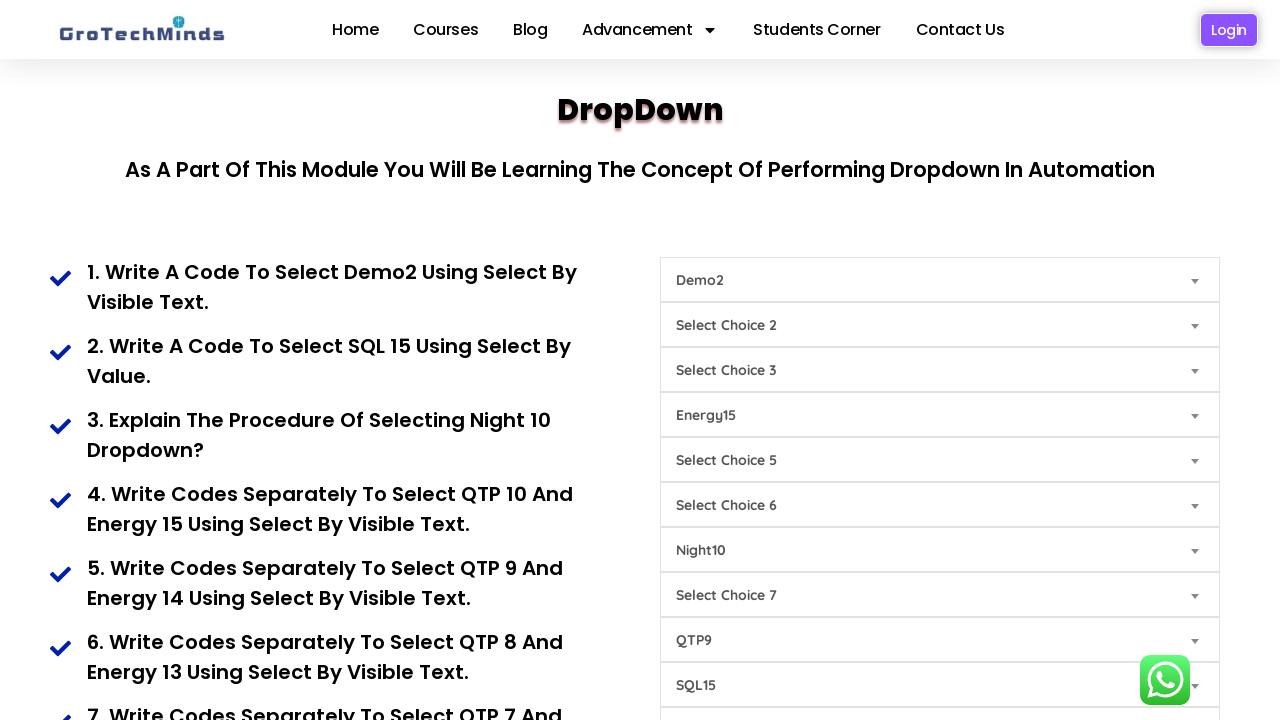

Selected 'Energy14' from Choice4 dropdown
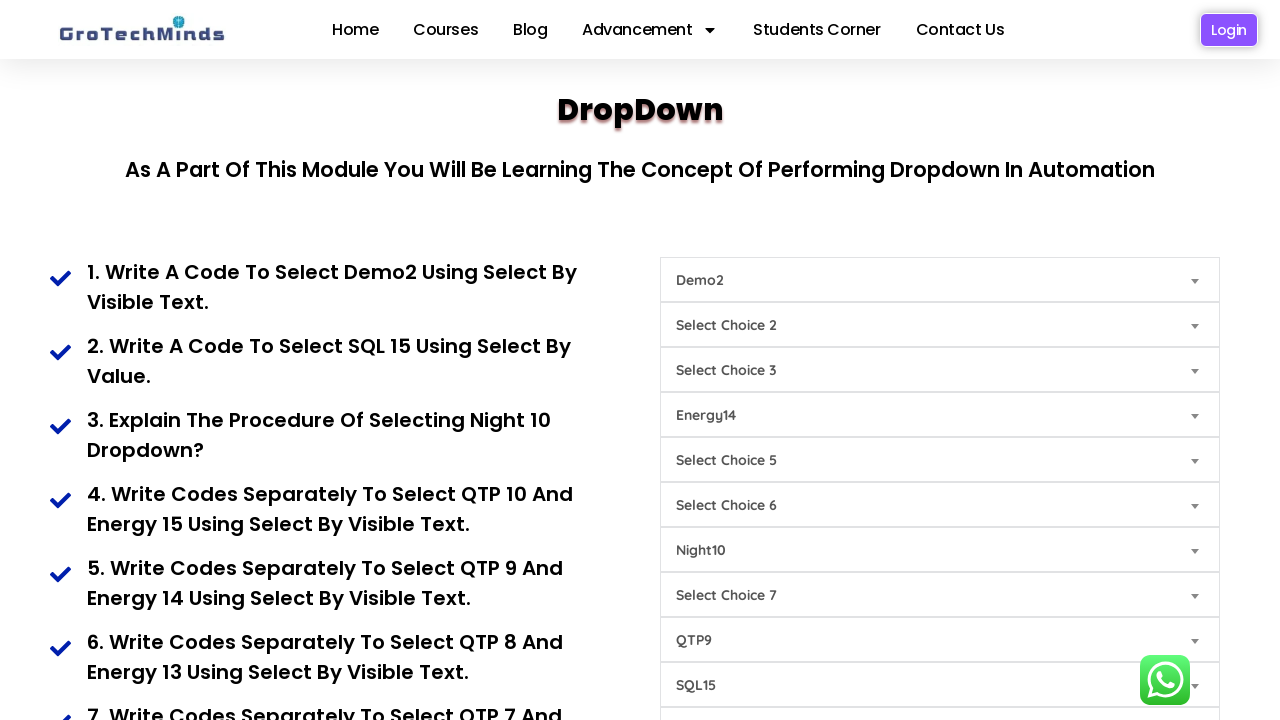

Selected 'QTP8' from Choice8 dropdown
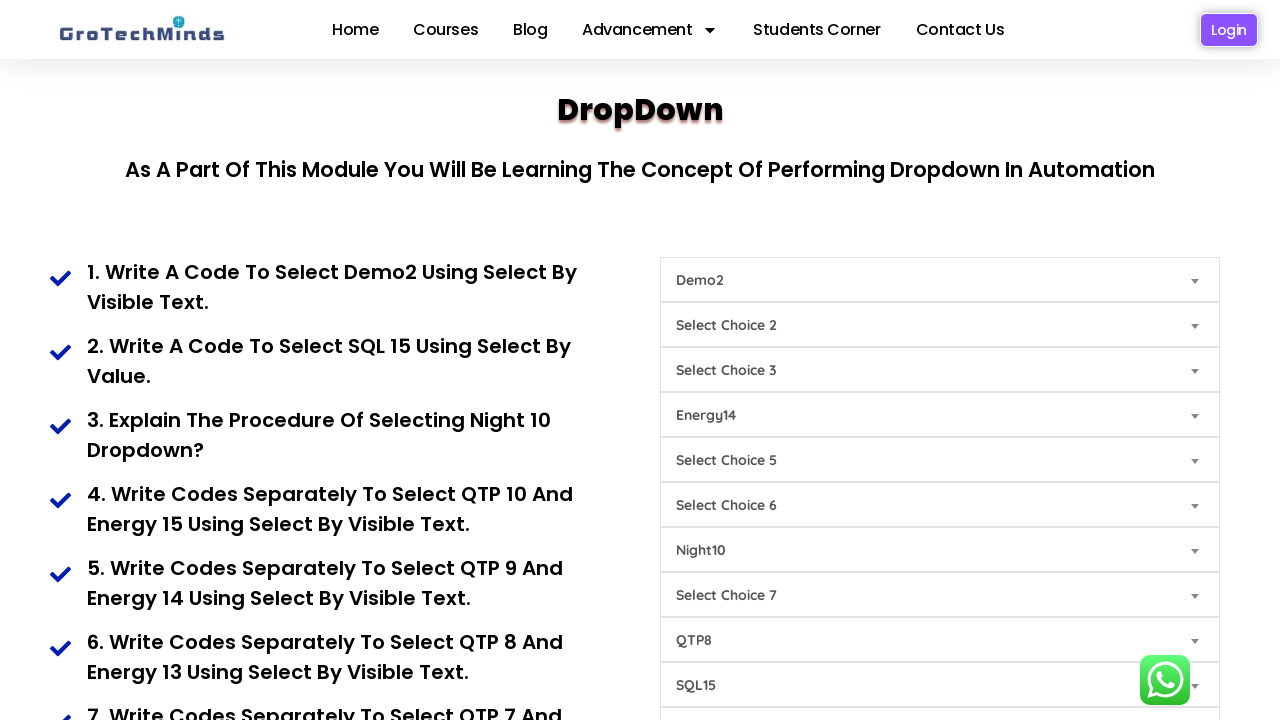

Selected 'Energy13' from Choice4 dropdown
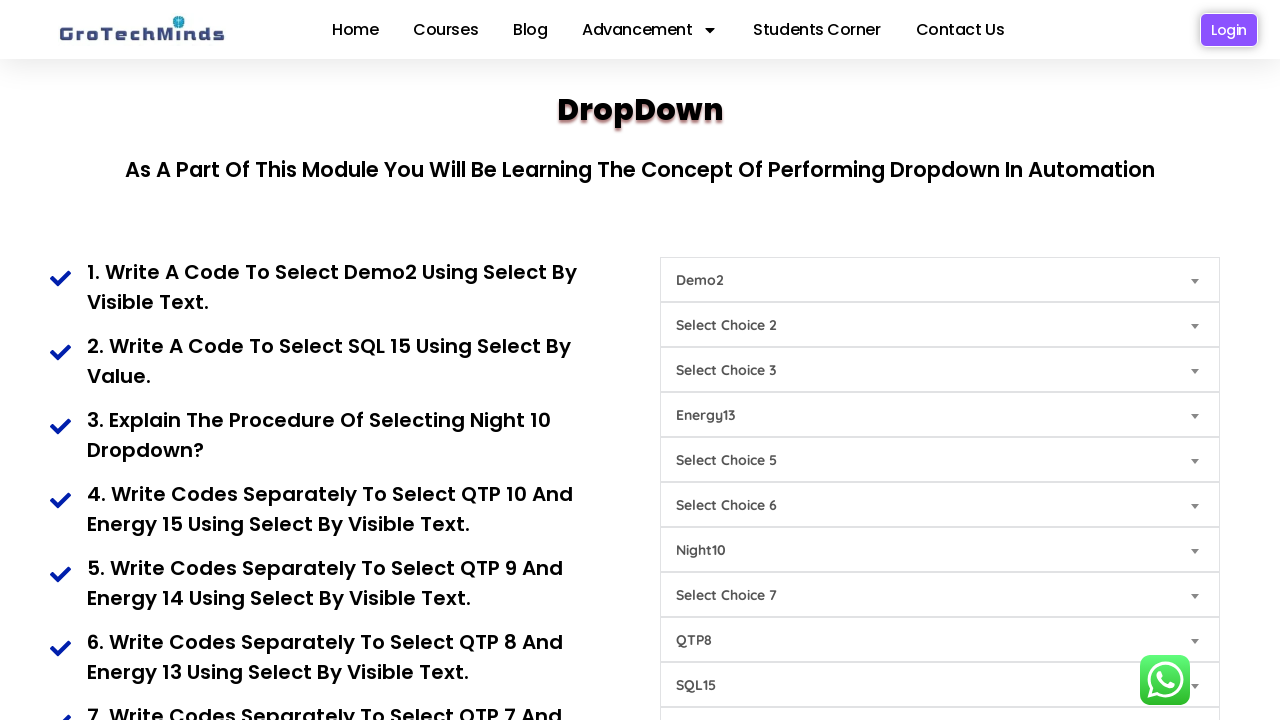

Selected 'QTP7' from Choice8 dropdown
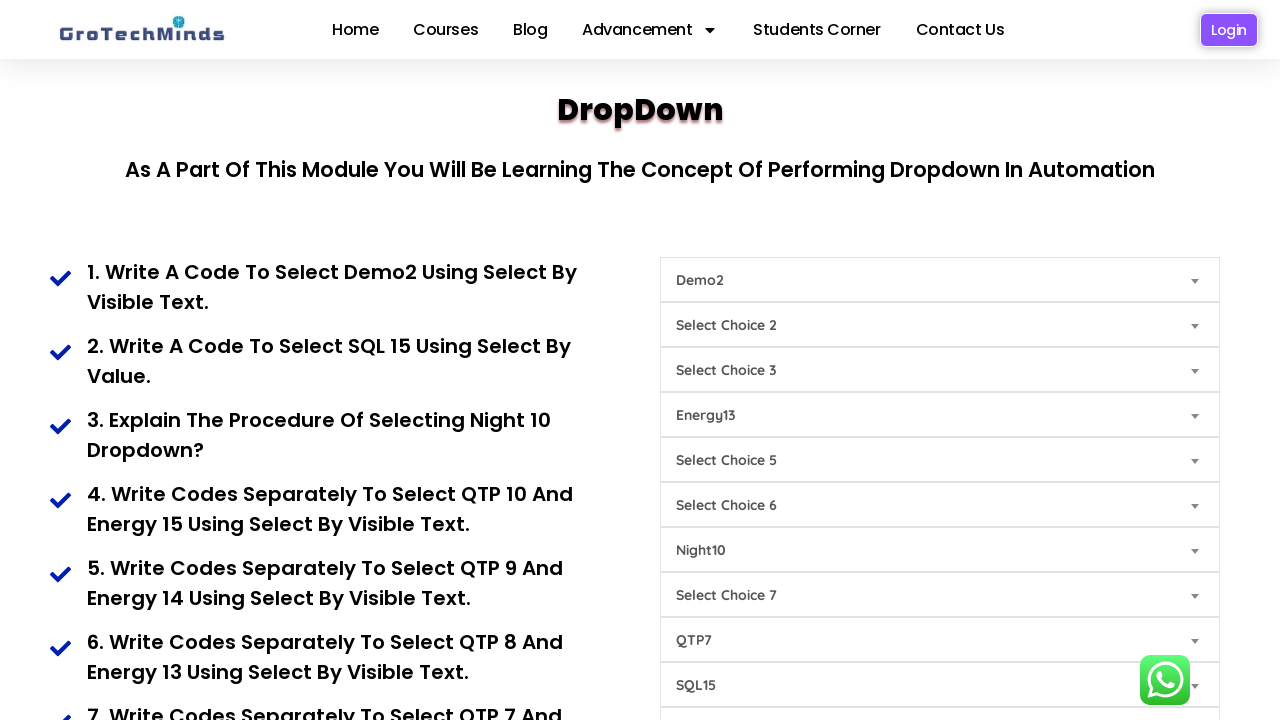

Selected 'Energy12' from Choice4 dropdown
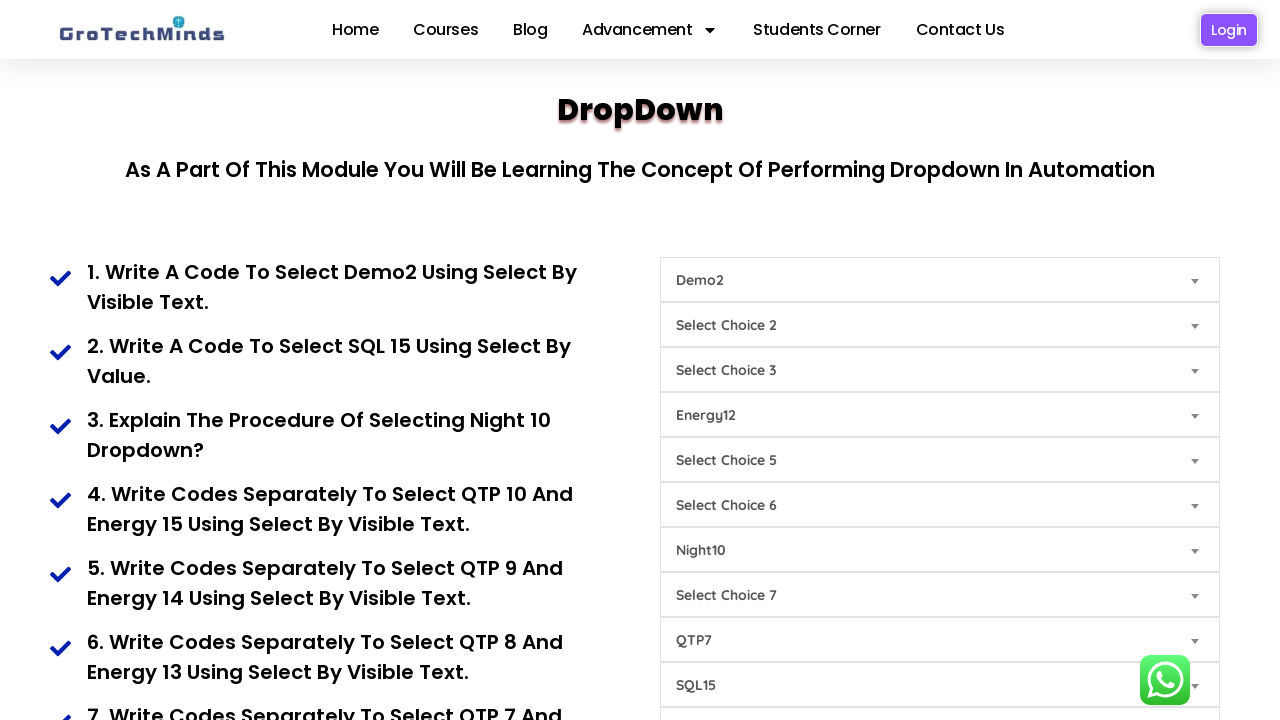

Selected 'QTP6' from Choice8 dropdown
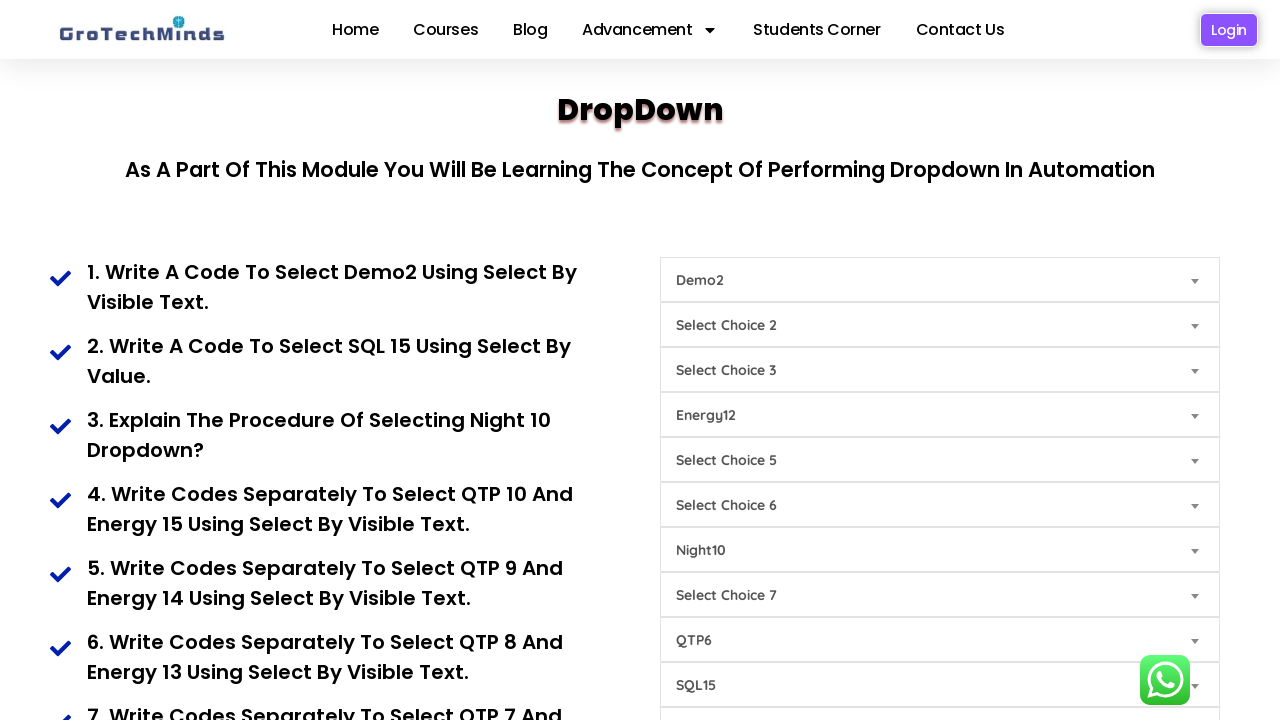

Selected 'Energy11' from Choice4 dropdown
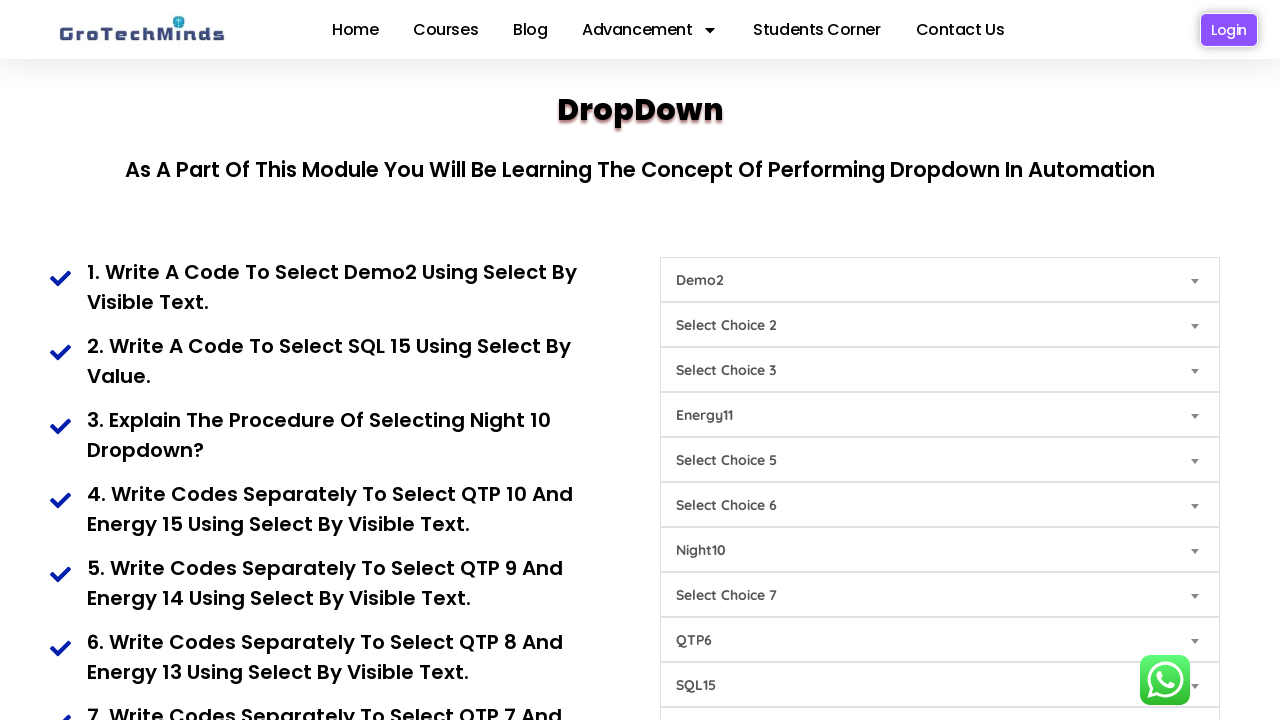

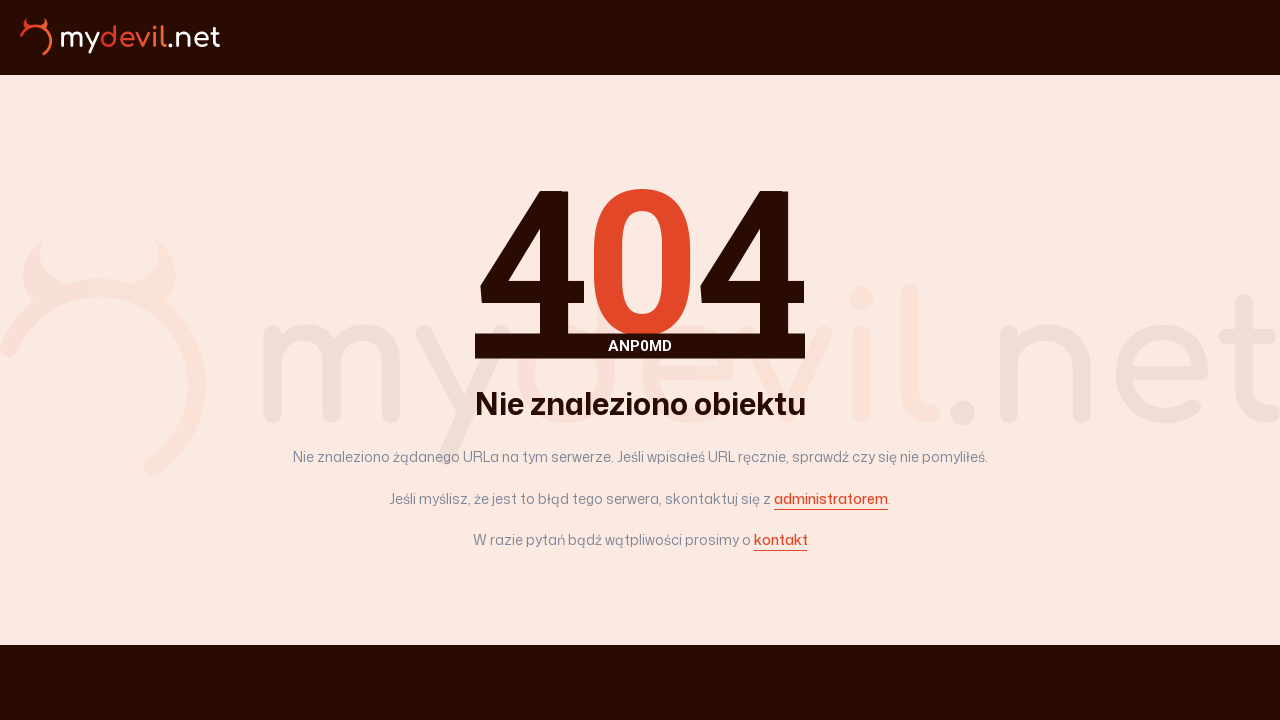